Tests checkbox functionality by verifying Monday checkbox state, selecting it if not selected, and verifying the selection

Starting URL: http://samples.gwtproject.org/samples/Showcase/Showcase.html#!CwCheckBox

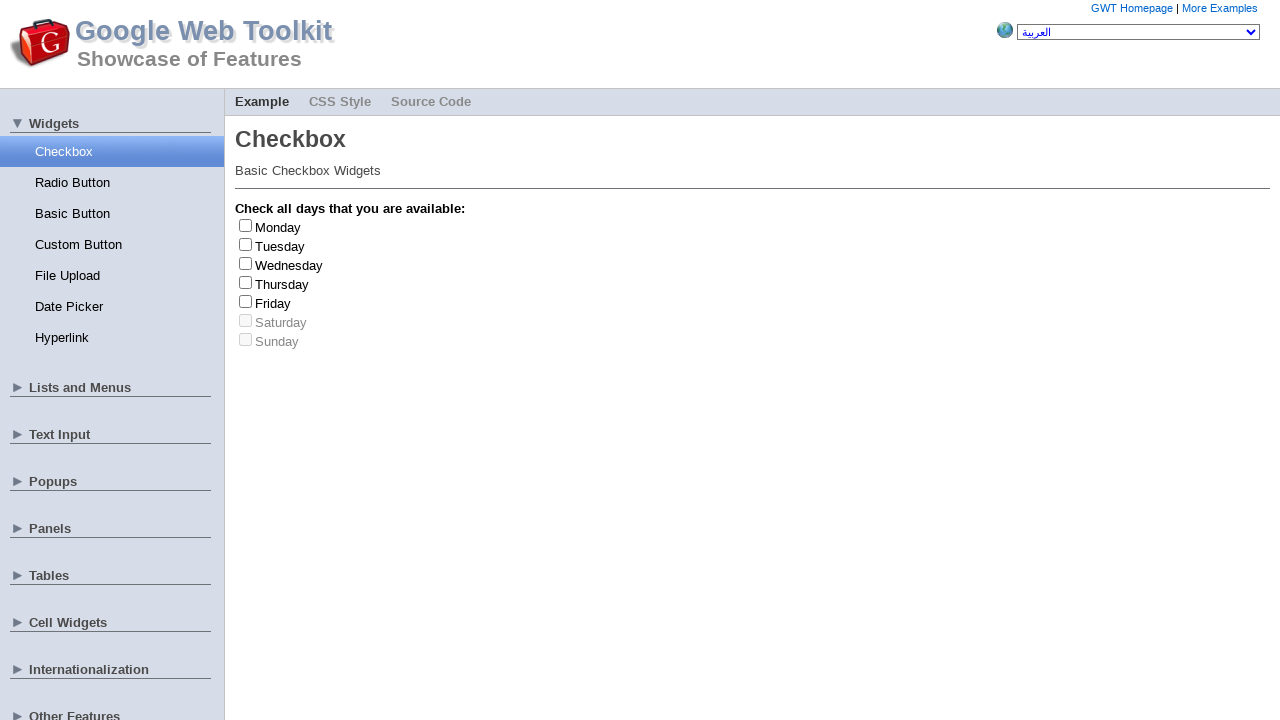

Located Monday checkbox element
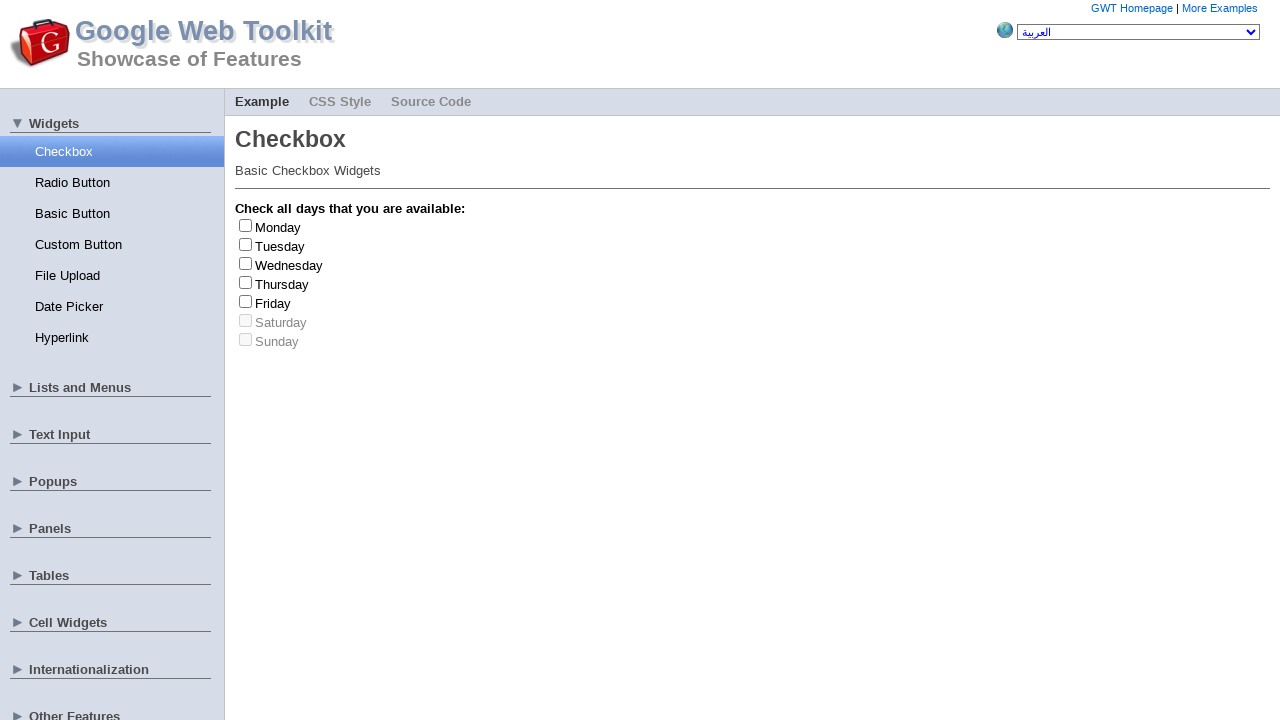

Verified Monday checkbox is not selected
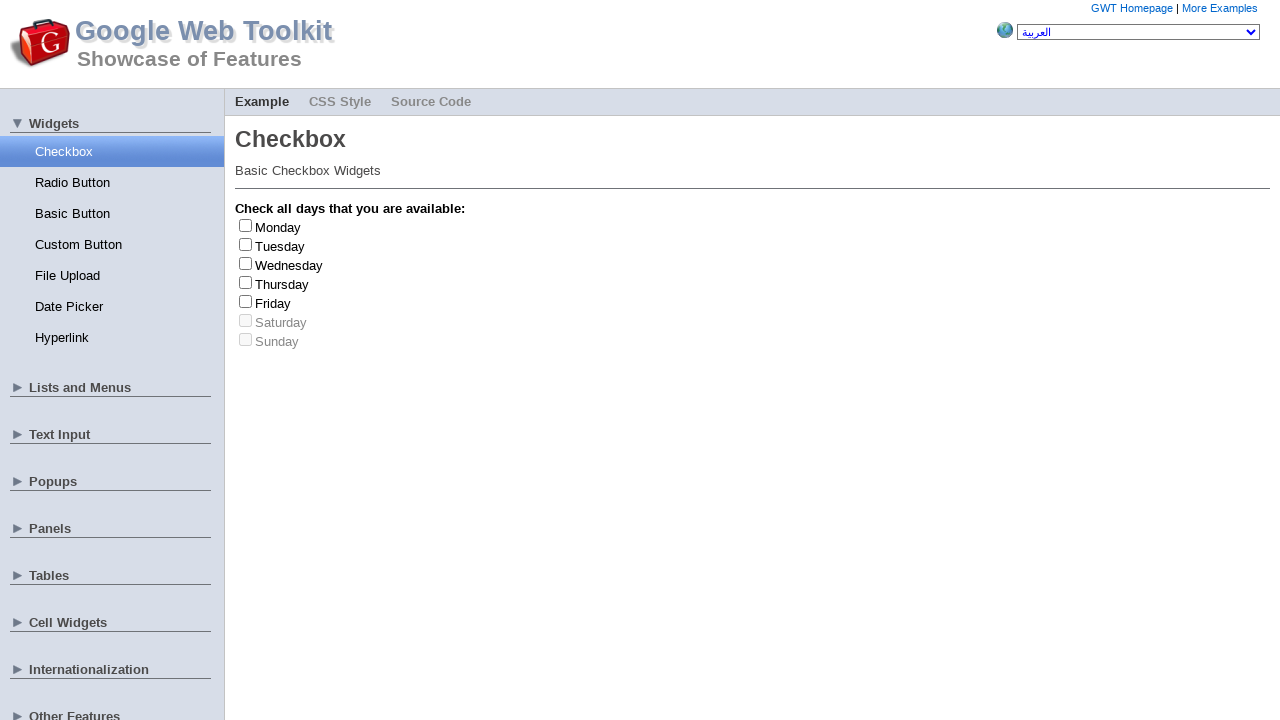

Clicked Monday checkbox to select it at (246, 225) on #gwt-debug-cwCheckBox-Monday-input
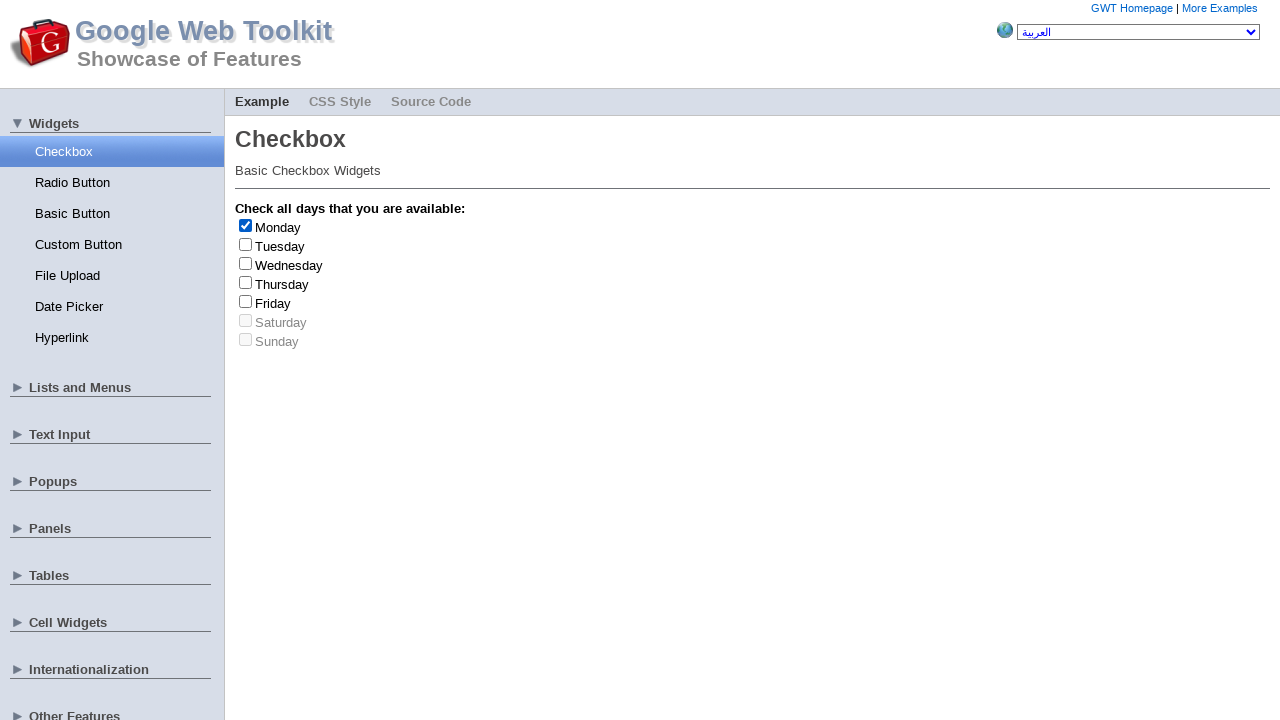

Confirmed Monday checkbox is selected
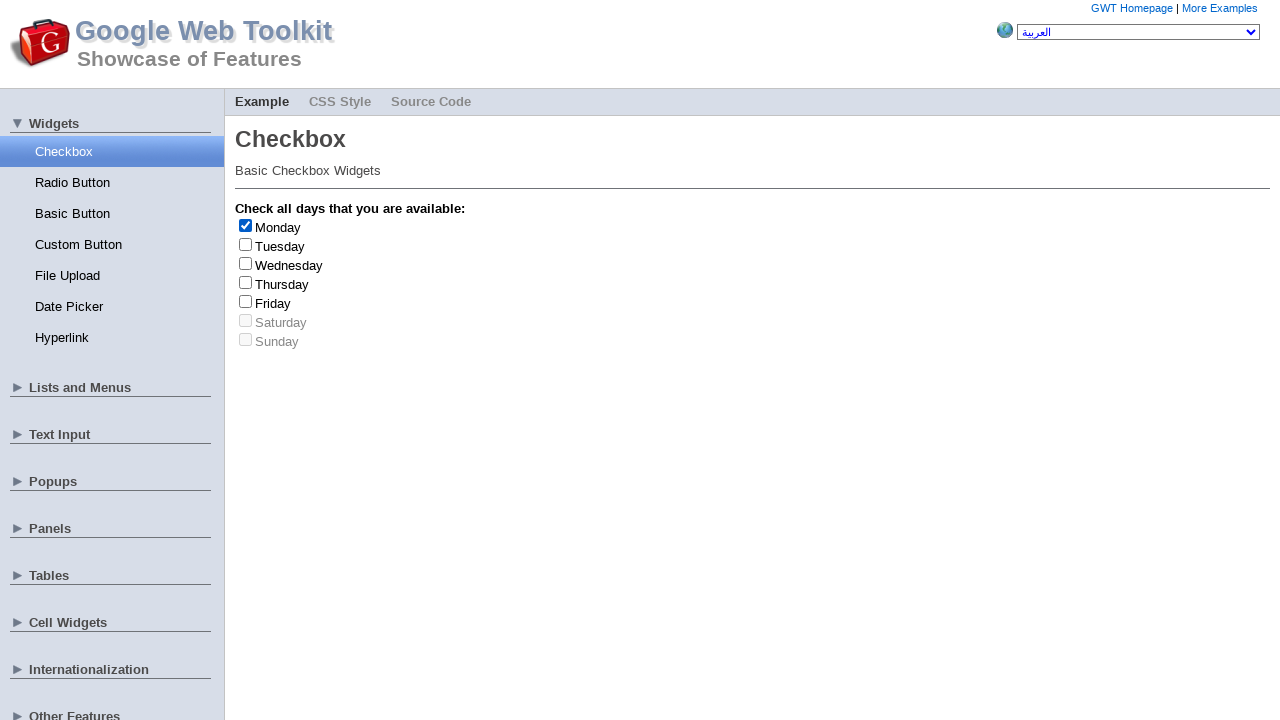

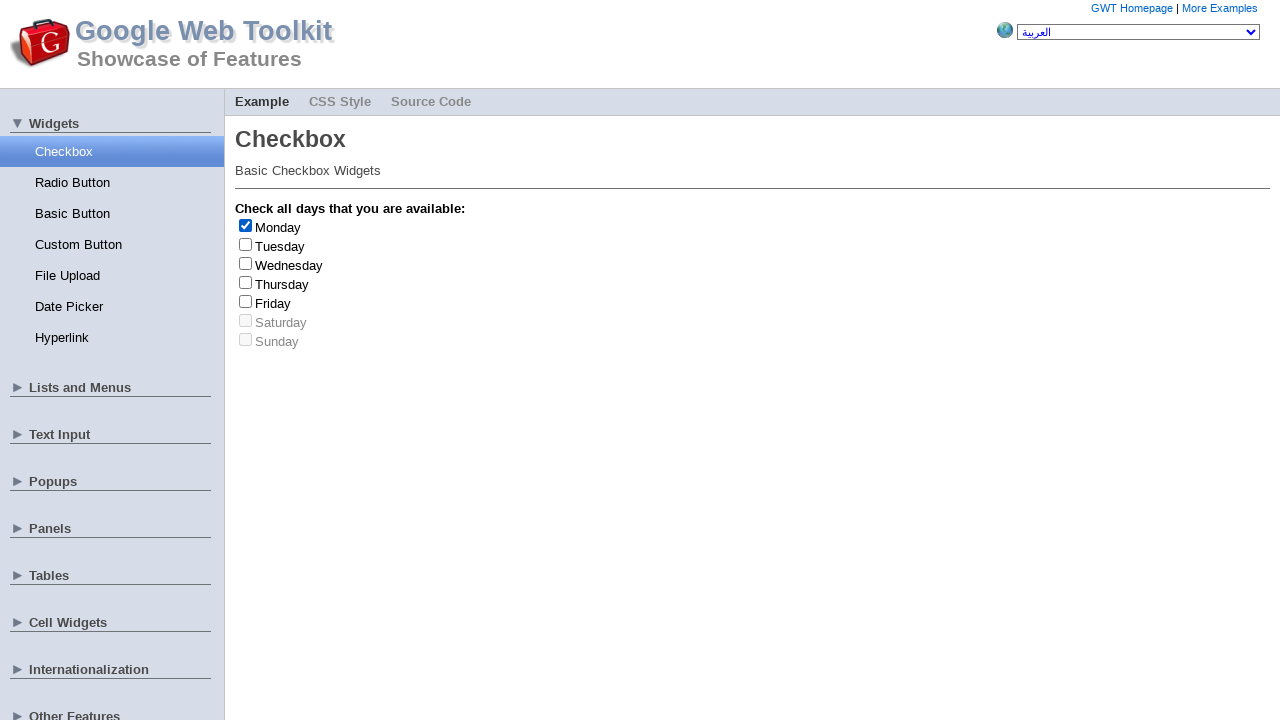